Tests scrolling from an iframe element origin by a given amount to reveal a checkbox inside the iframe

Starting URL: https://www.selenium.dev/selenium/web/scrolling_tests/frame_with_nested_scrolling_frame_out_of_view.html

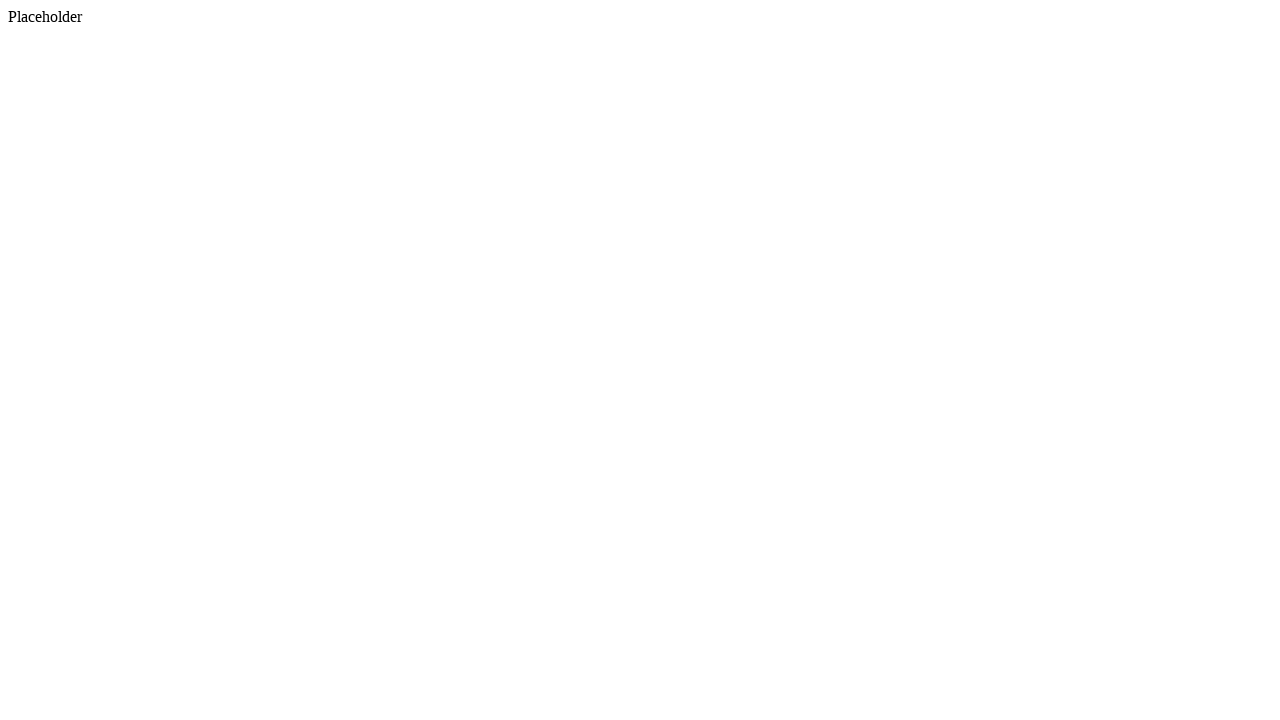

Scrolled iframe element into view
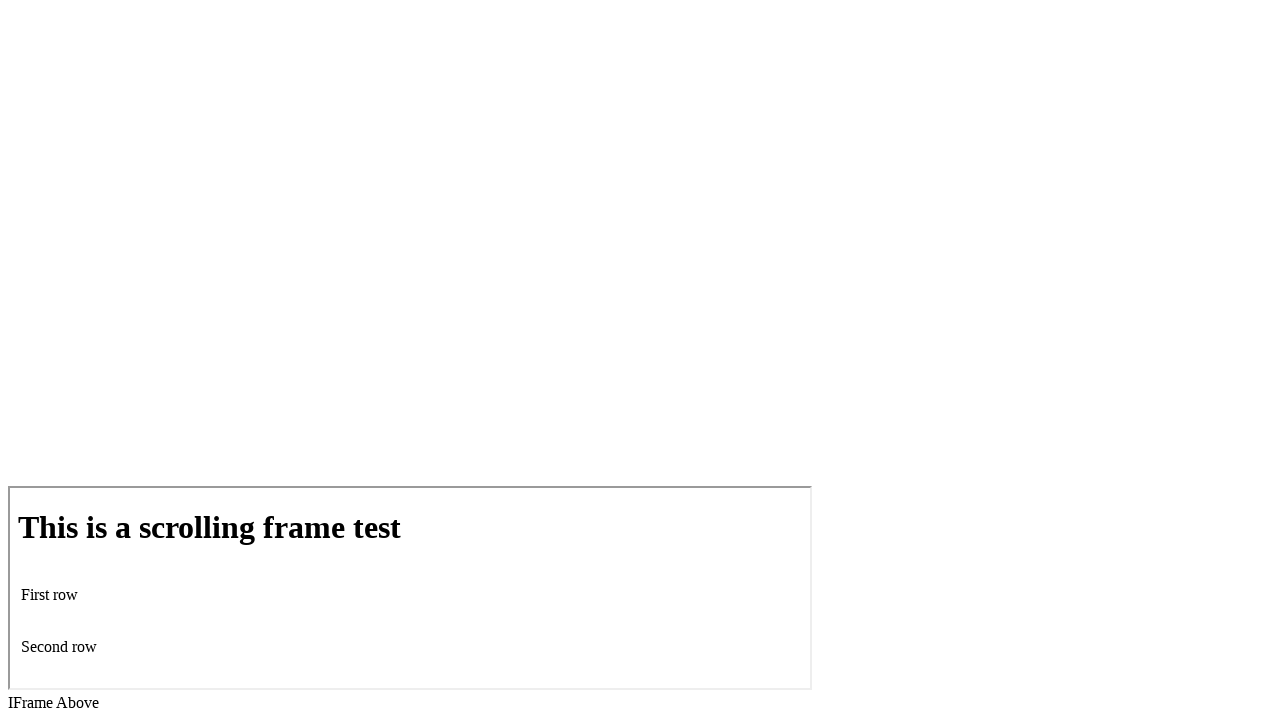

Scrolled checkbox element into view within iframe
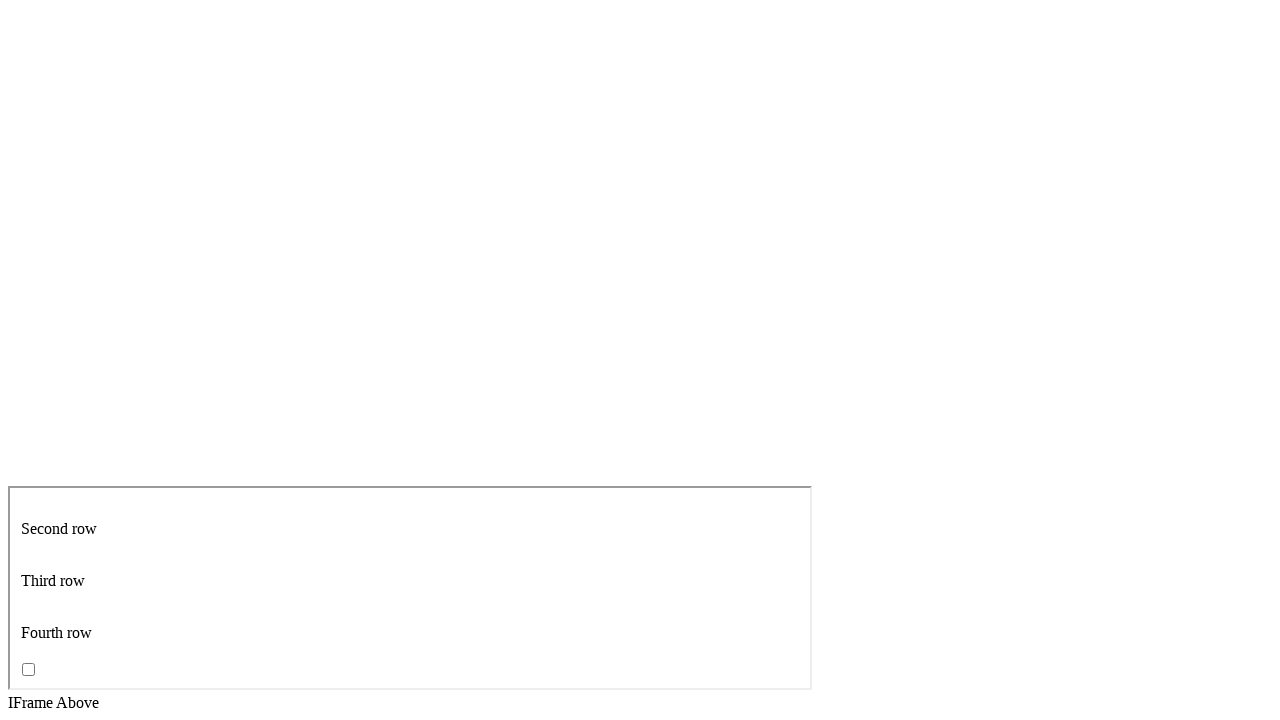

Verified checkbox is visible
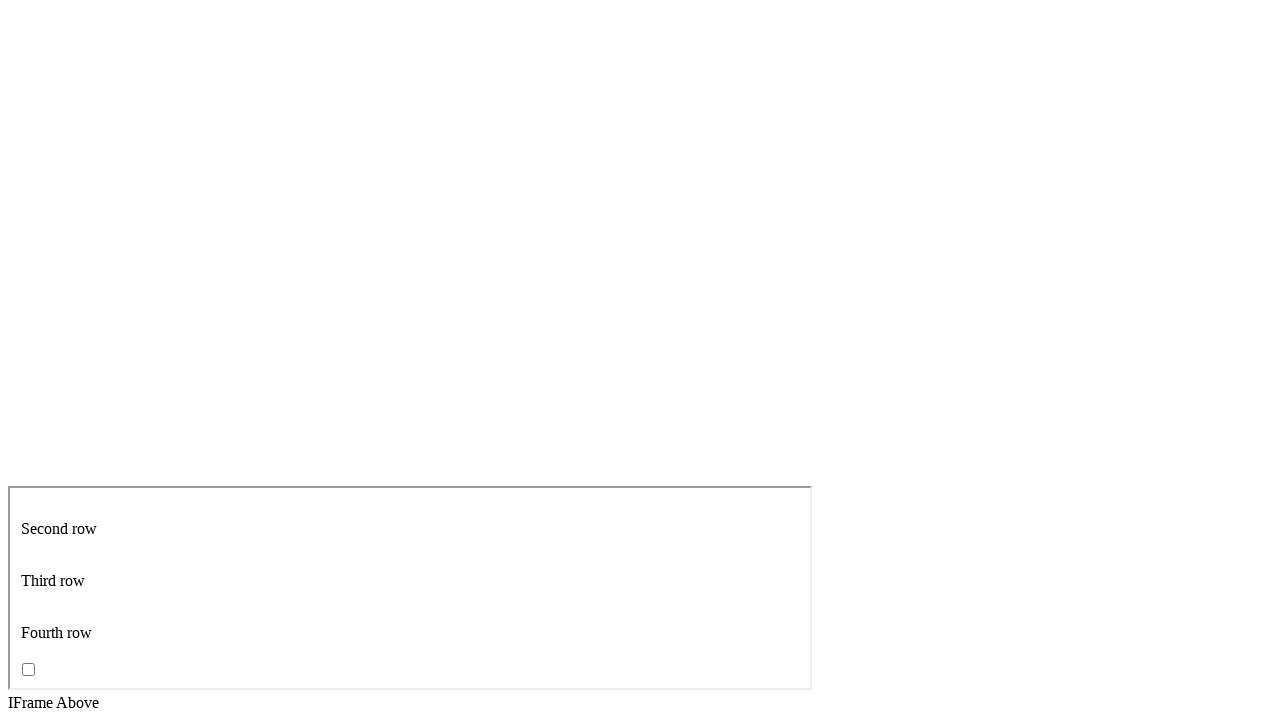

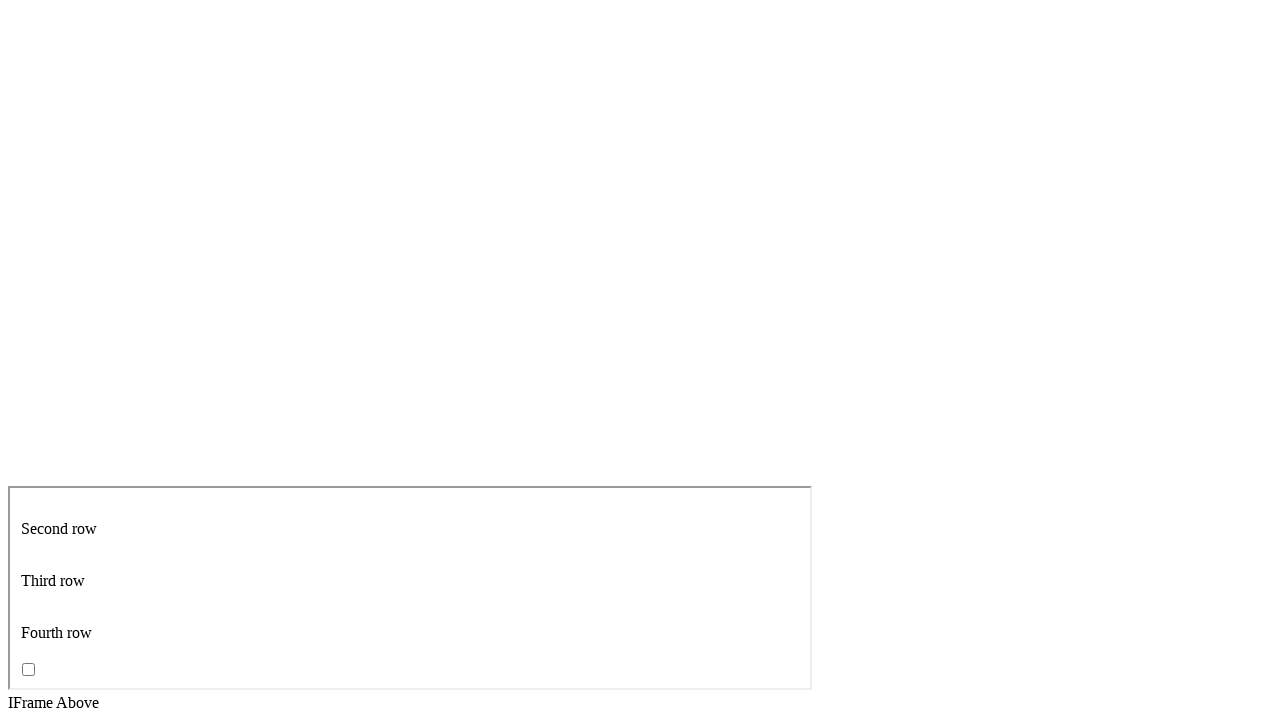